Navigates to PHP Travels website and retrieves the page title

Starting URL: https://www.phptravels.net/

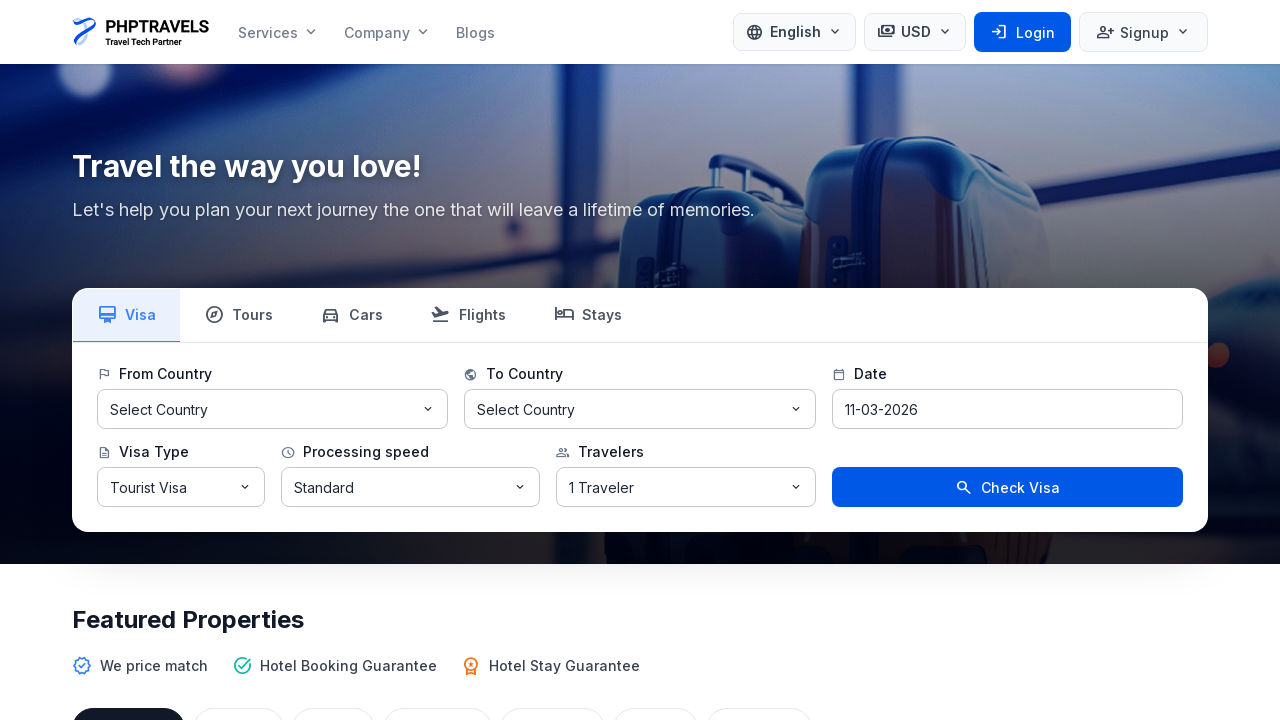

Navigated to PHP Travels website
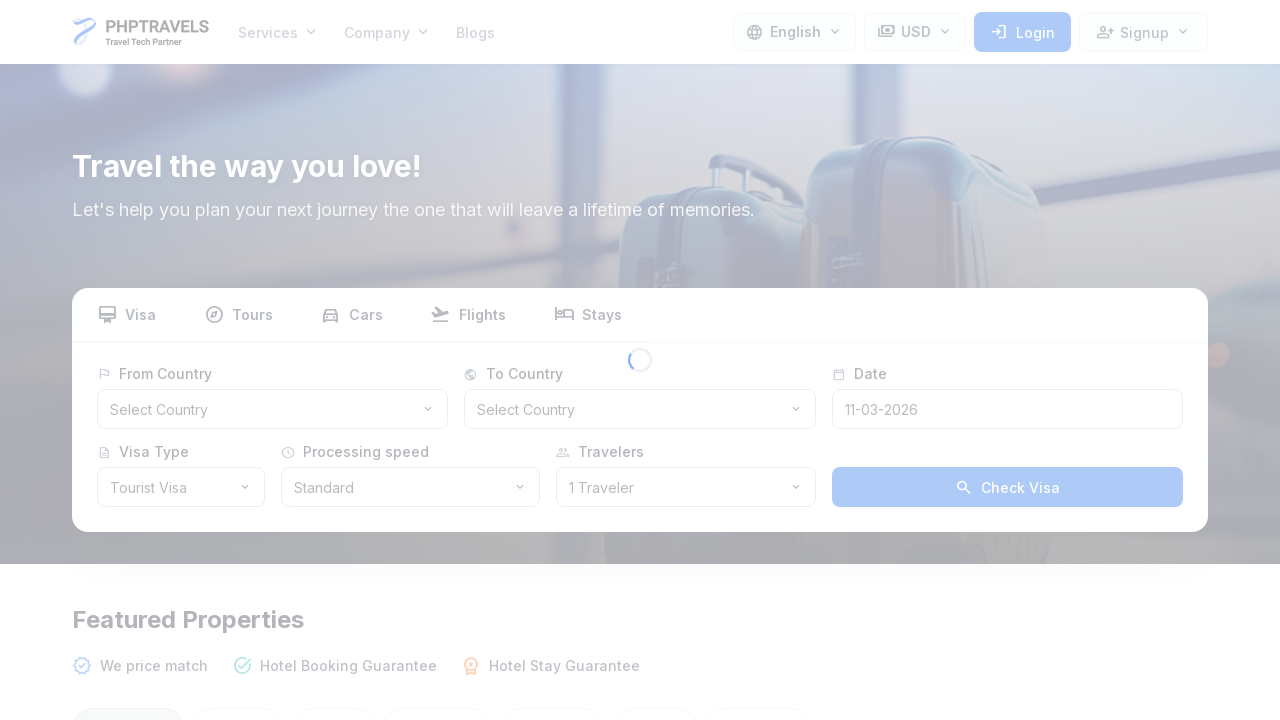

Retrieved page title: PHPTRAVELS
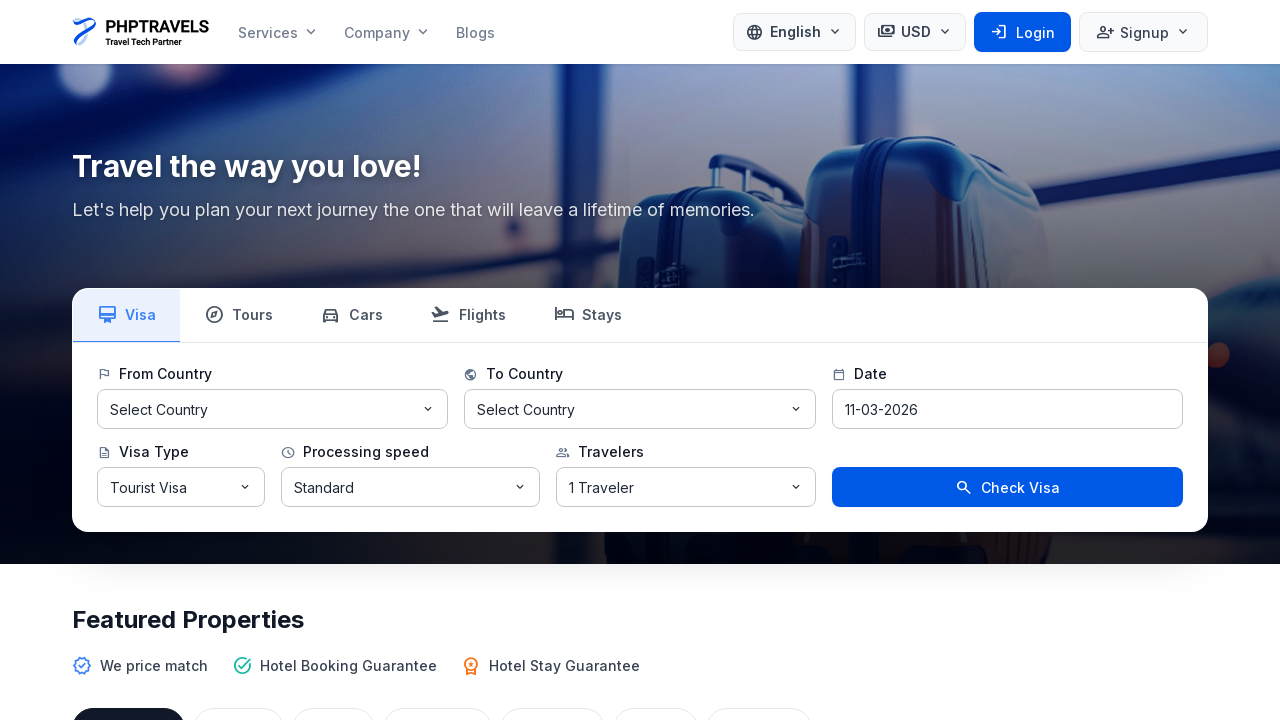

Printed page title to console
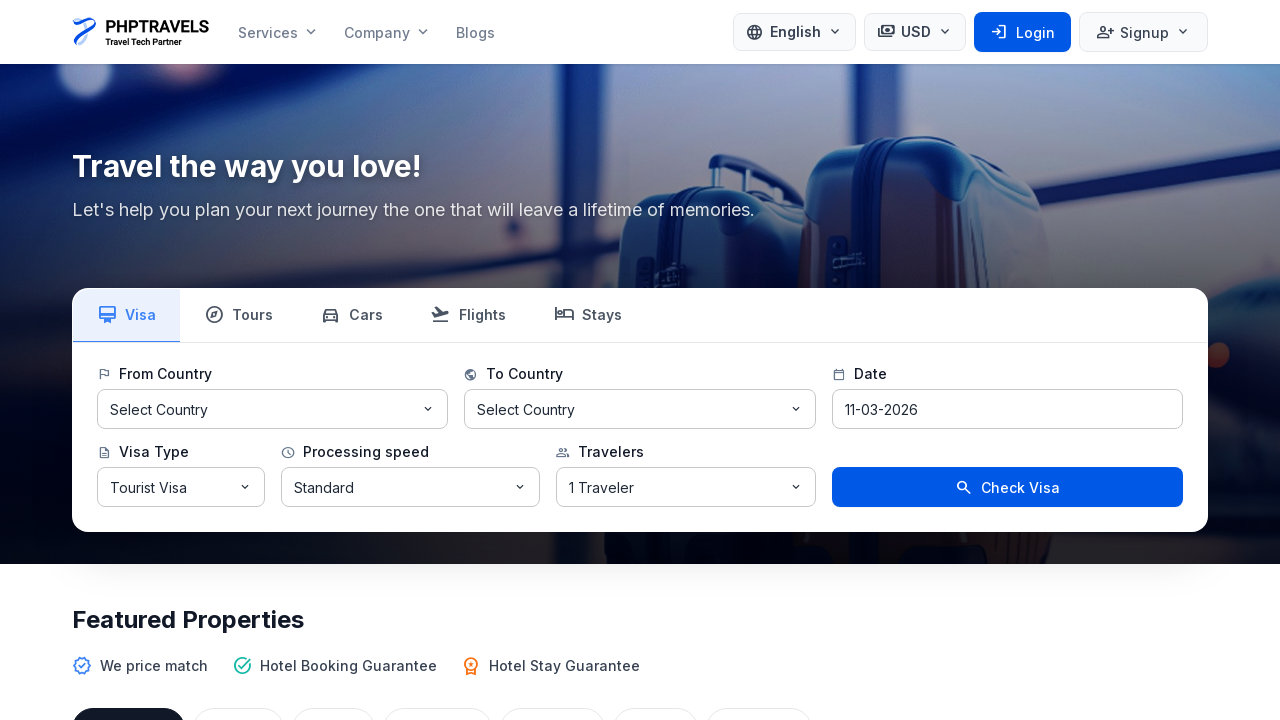

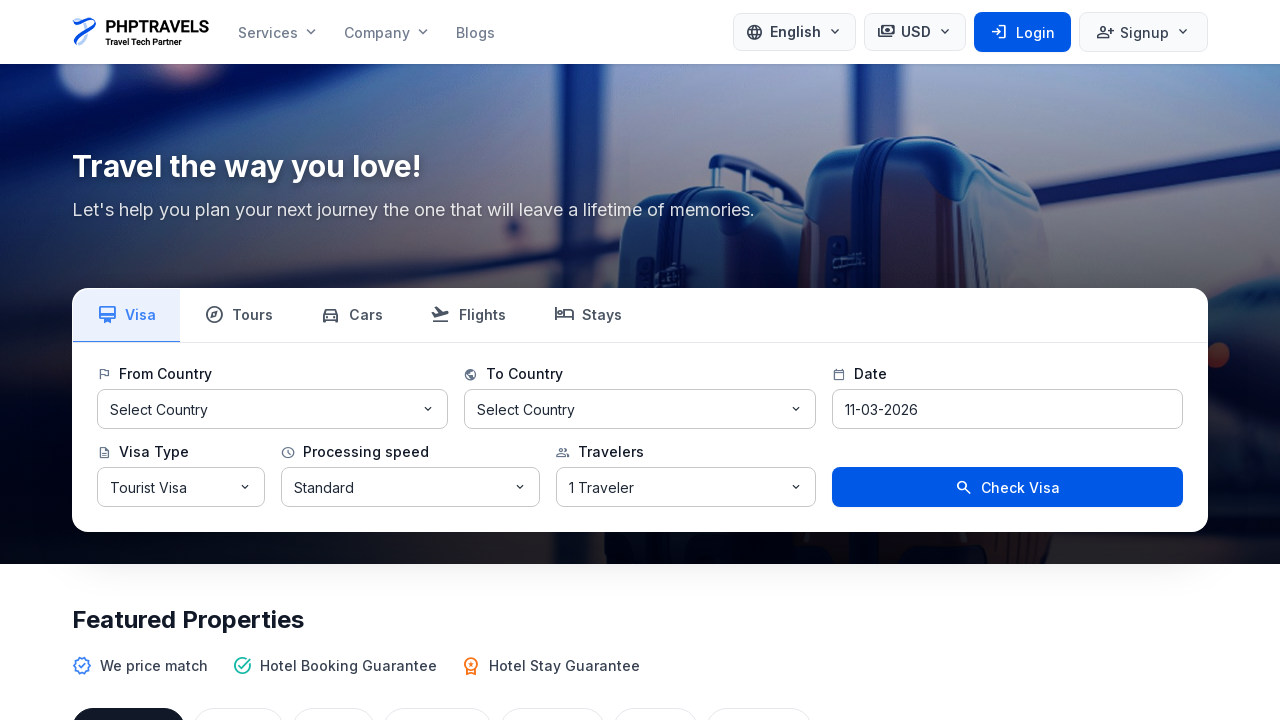